Tests that entering a number too small (below 50) displays the correct error message "Number is too small"

Starting URL: https://acctabootcamp.github.io/site/tasks/enter_a_number

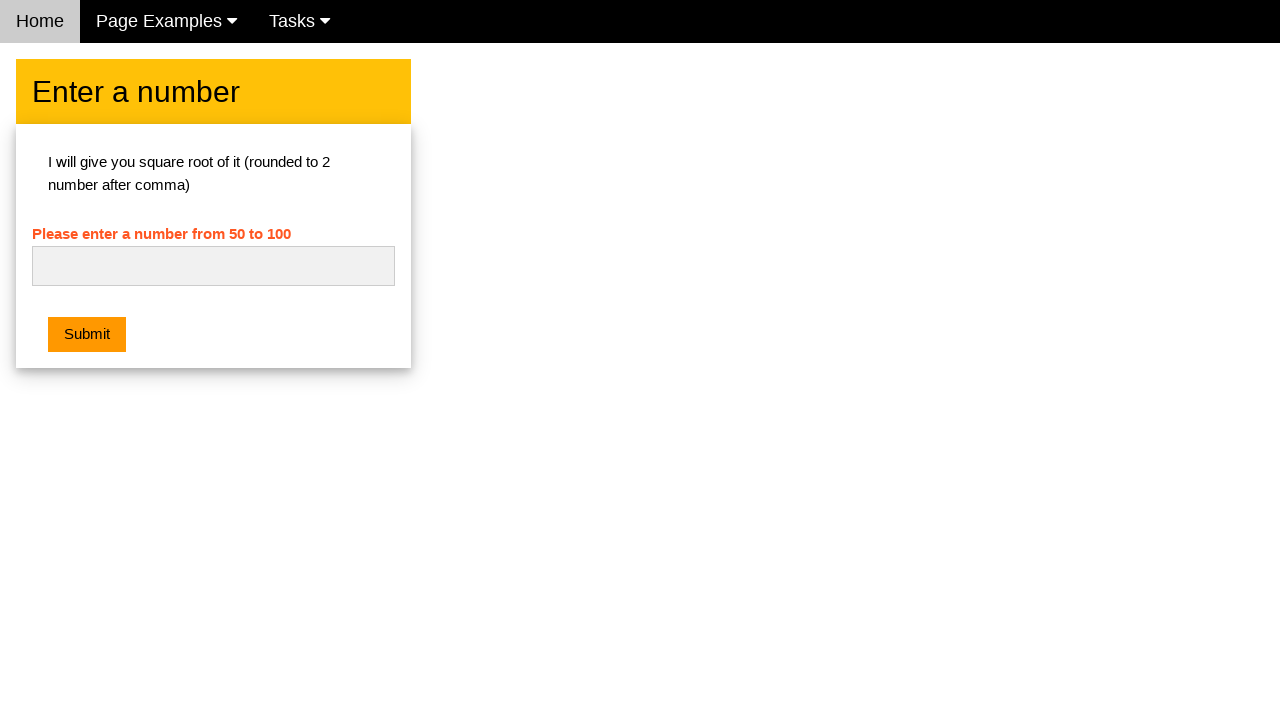

Navigated to the enter a number task page
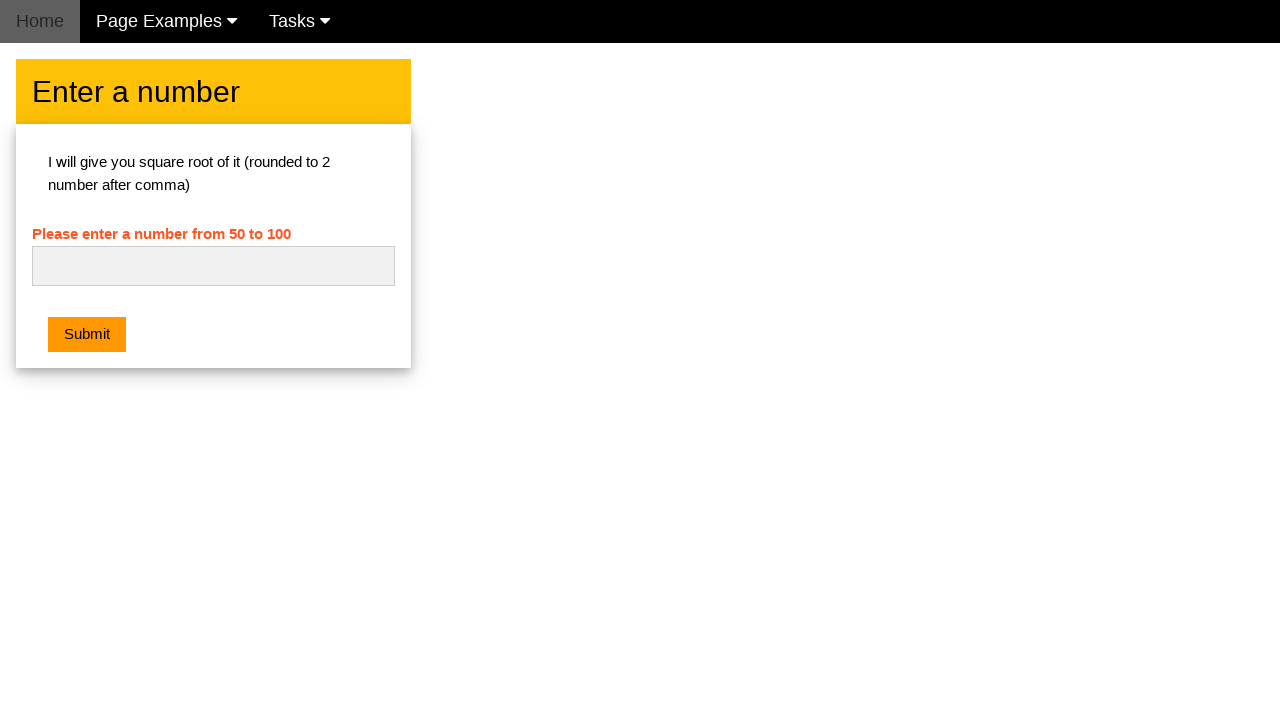

Cleared the number input field on #numb
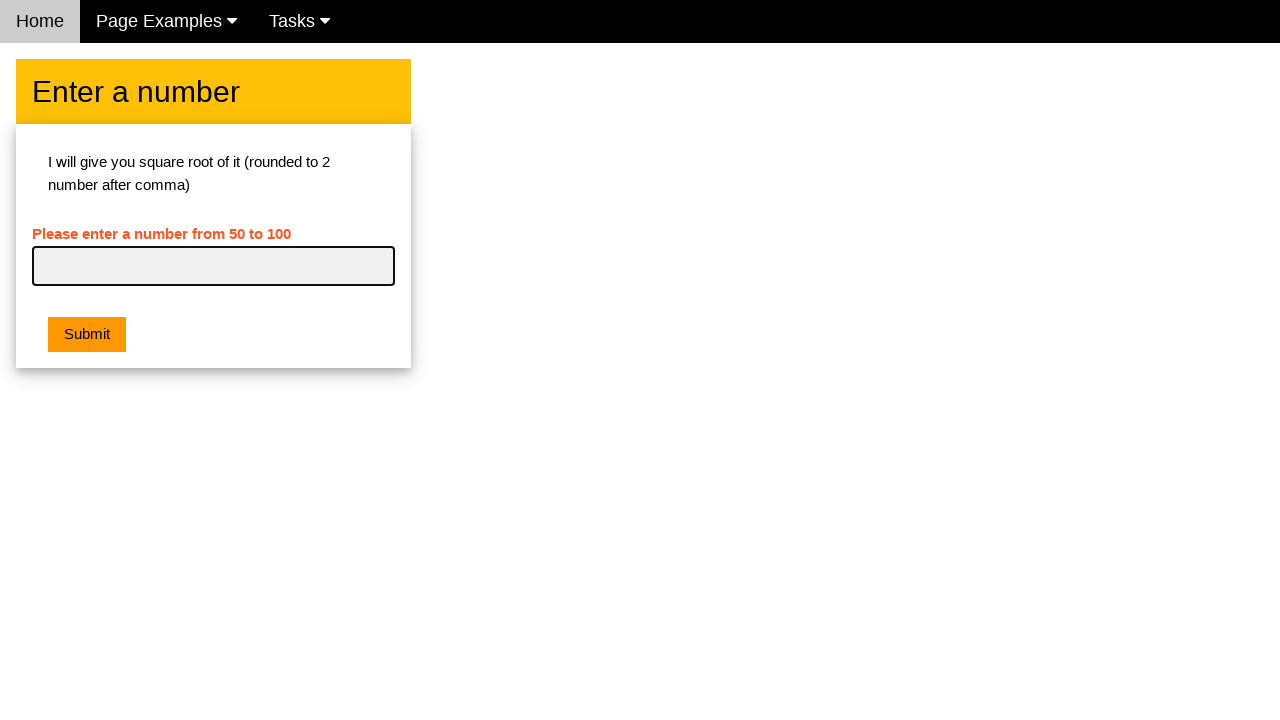

Entered number 33 (too small) in the input field on #numb
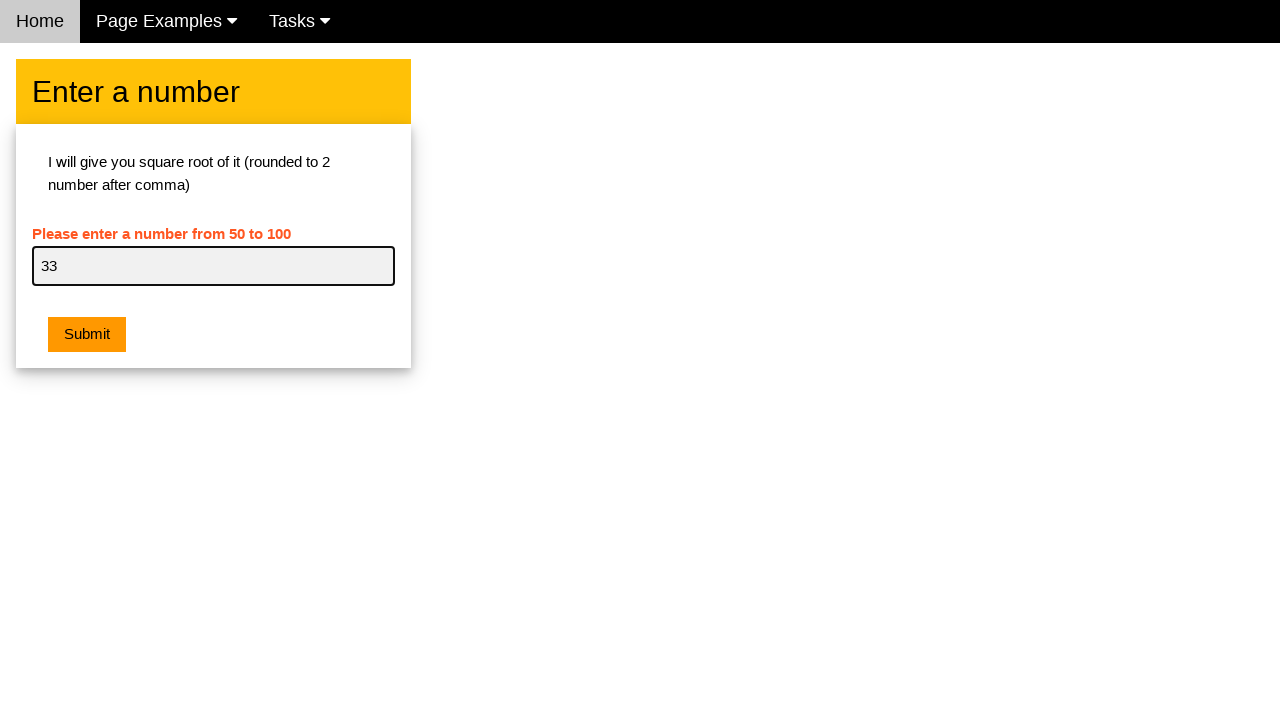

Clicked the submit button at (87, 335) on .w3-btn
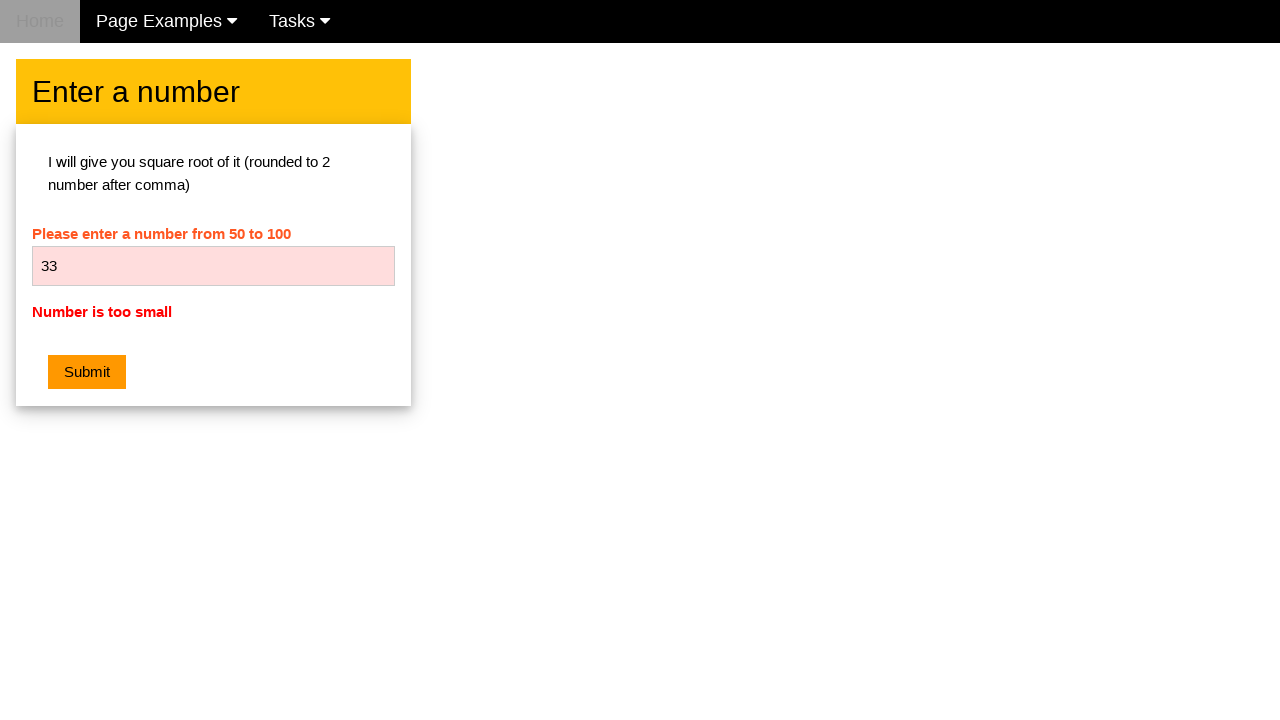

Error message element became visible
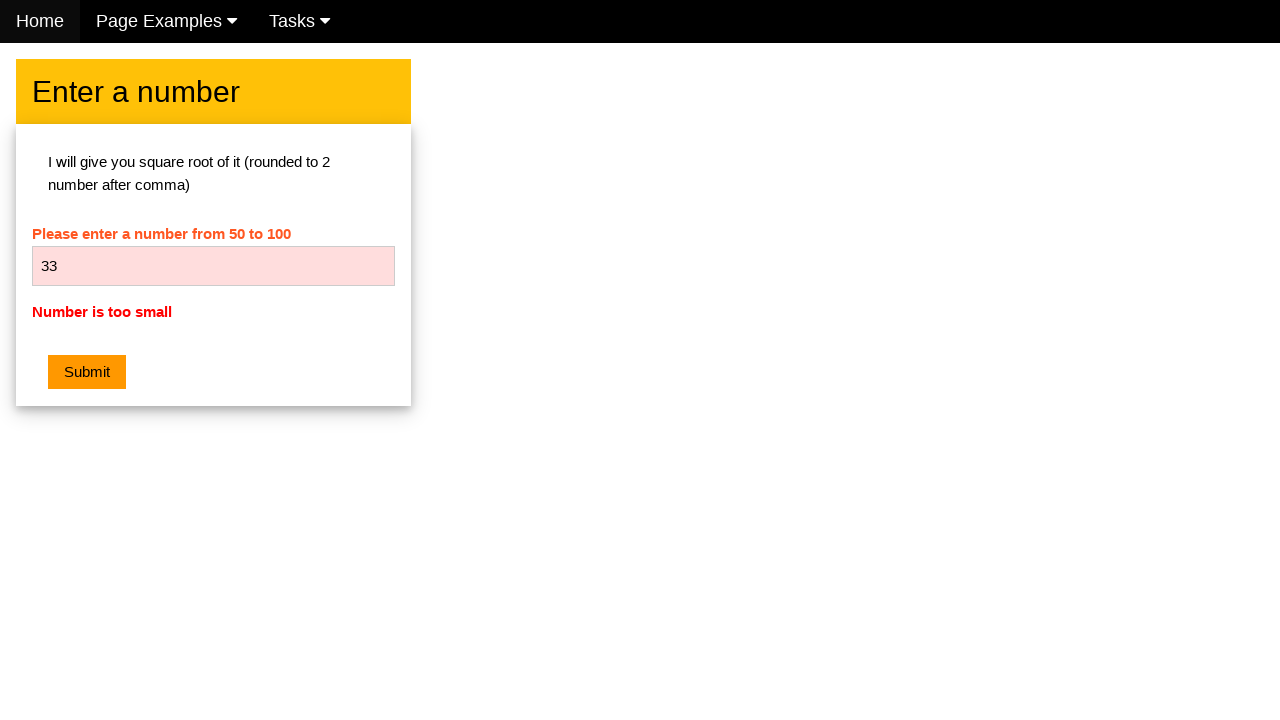

Verified error message displays 'Number is too small'
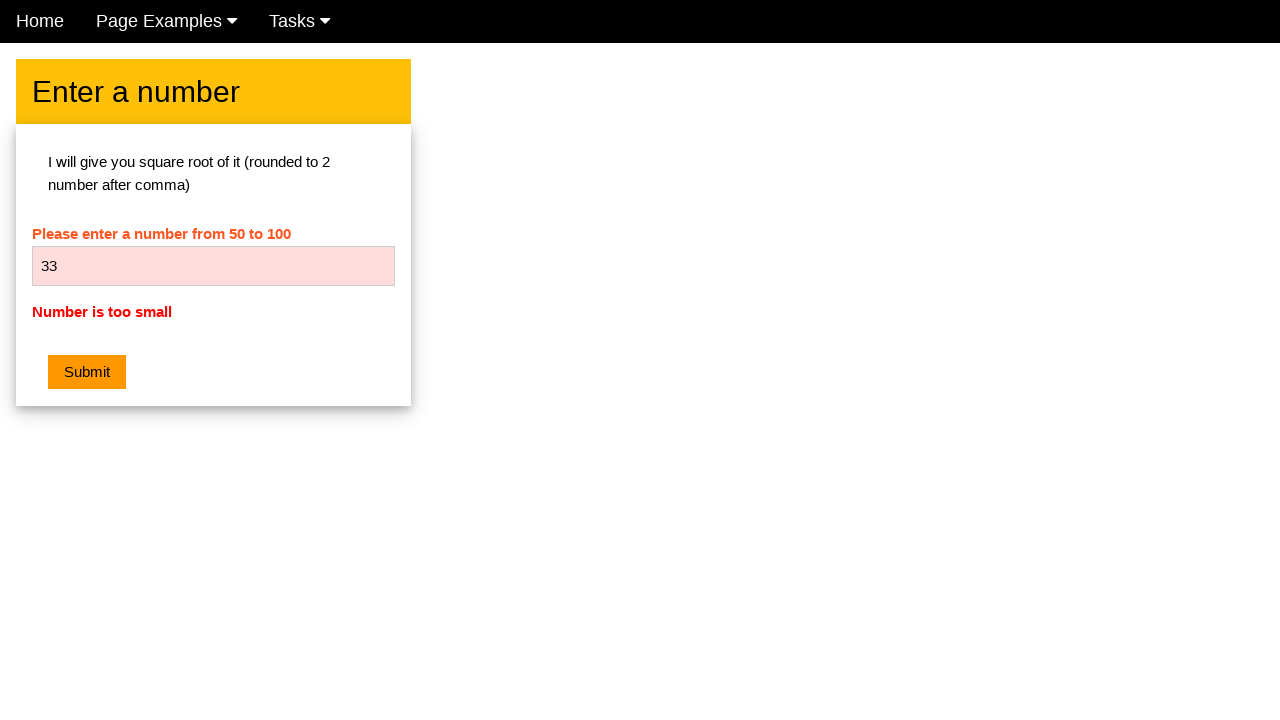

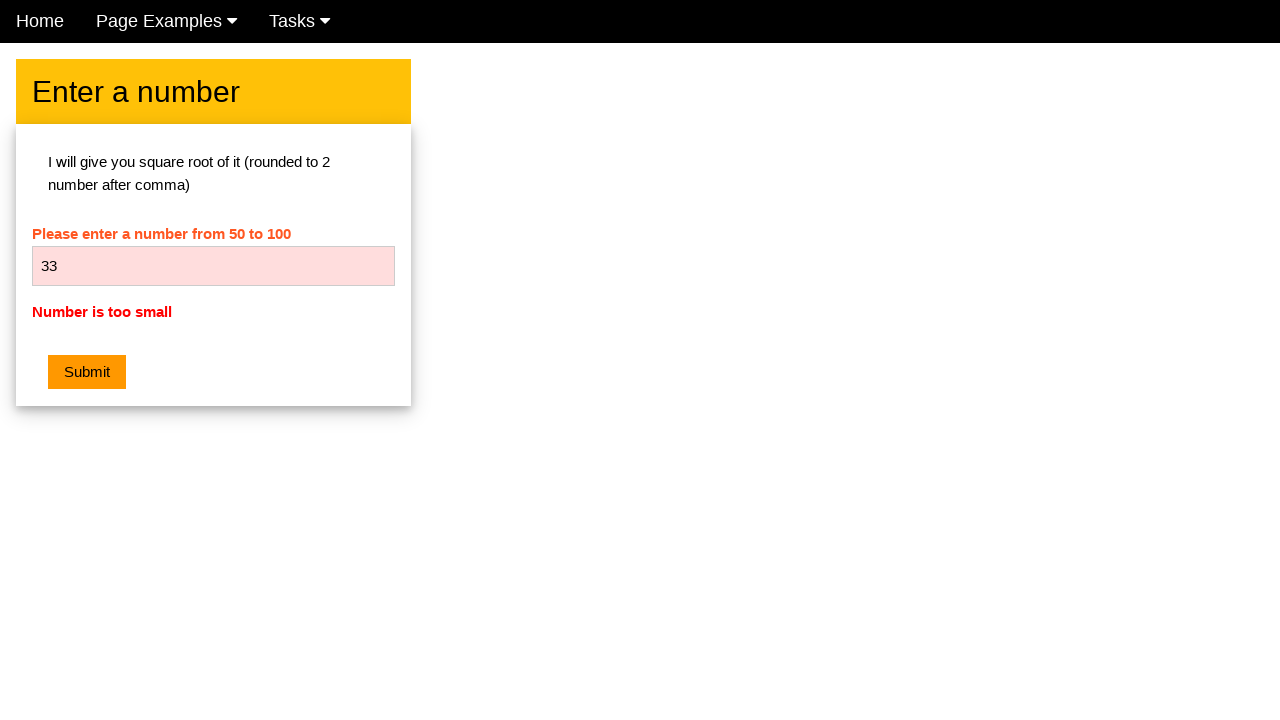